Tests jQuery UI selectable functionality by clicking on selectable items in a list

Starting URL: https://jqueryui.com/selectable/

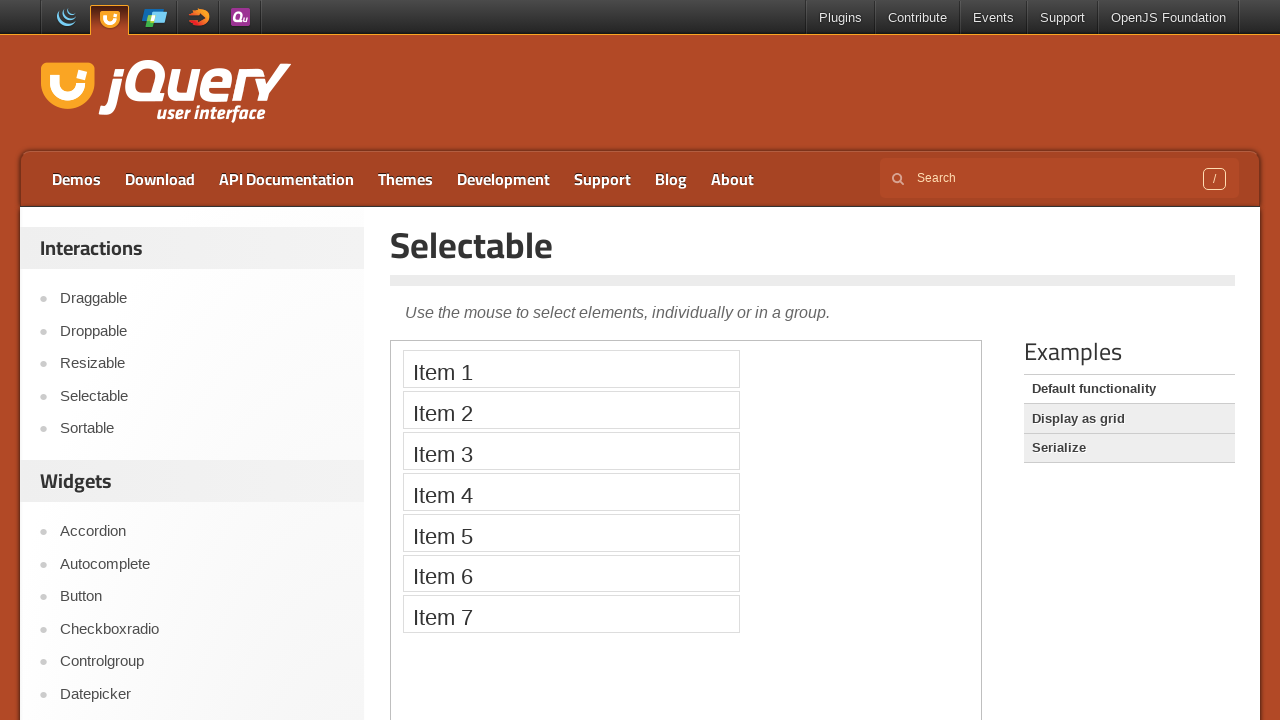

Located iframe containing jQuery UI selectable demo
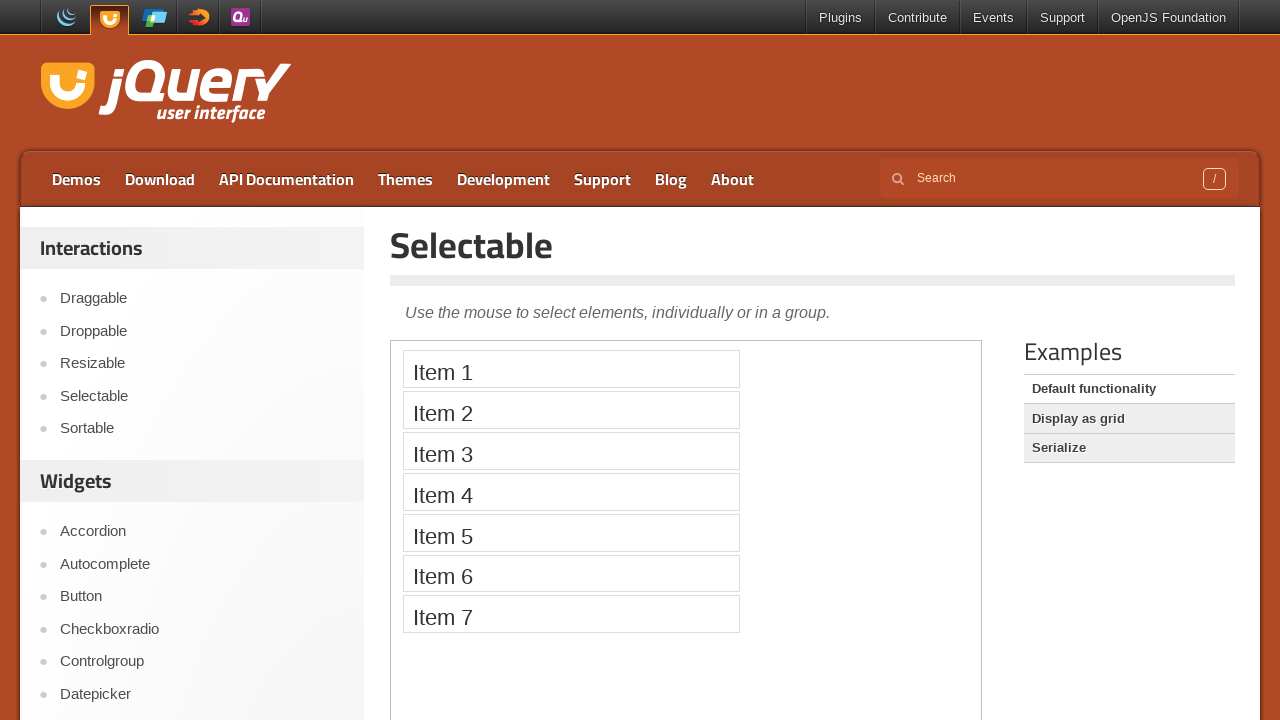

Waited 2 seconds for demo to load
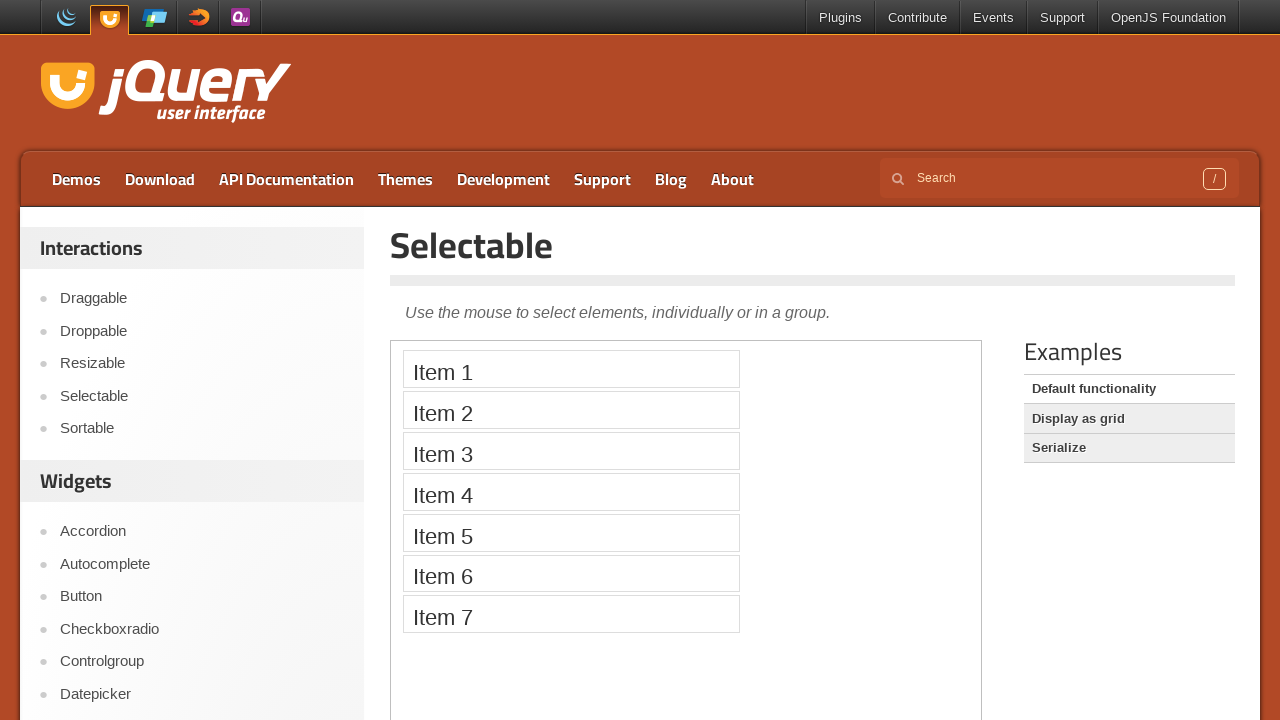

Located all selectable list items in the demo
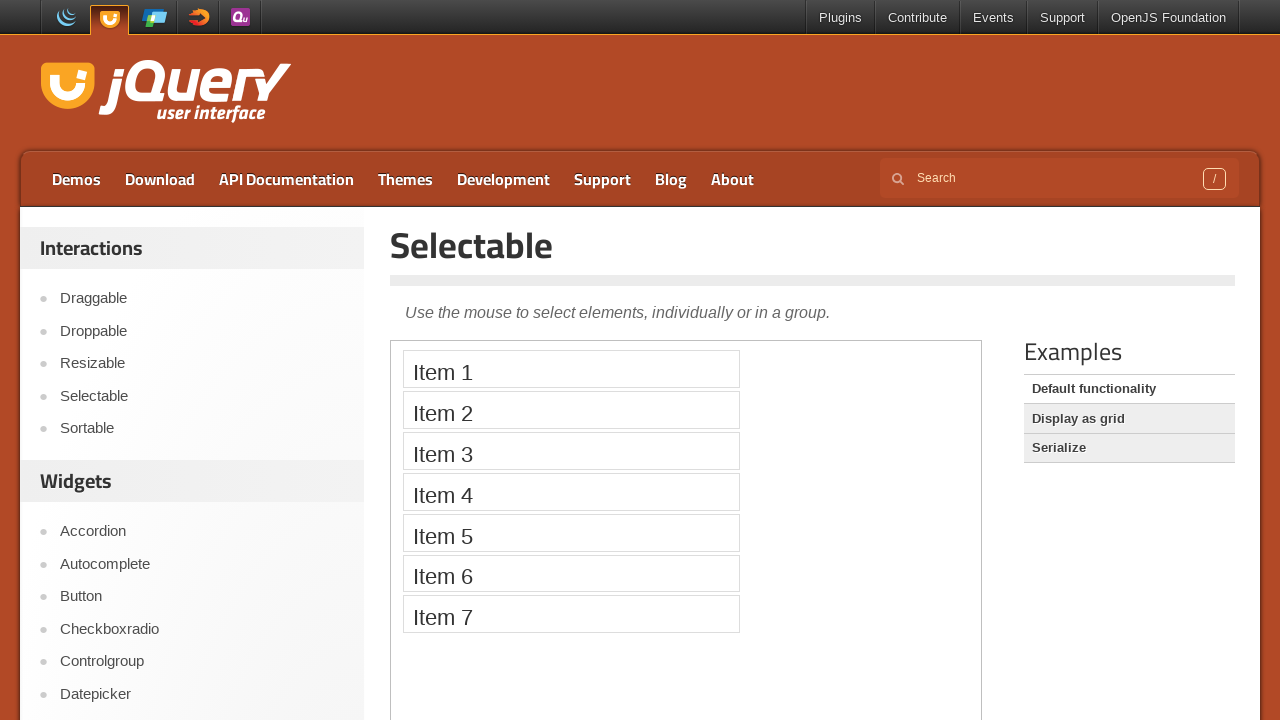

Clicked on the 4th selectable item (index 3) at (571, 492) on iframe >> nth=0 >> internal:control=enter-frame >> li.ui-widget-content.ui-selec
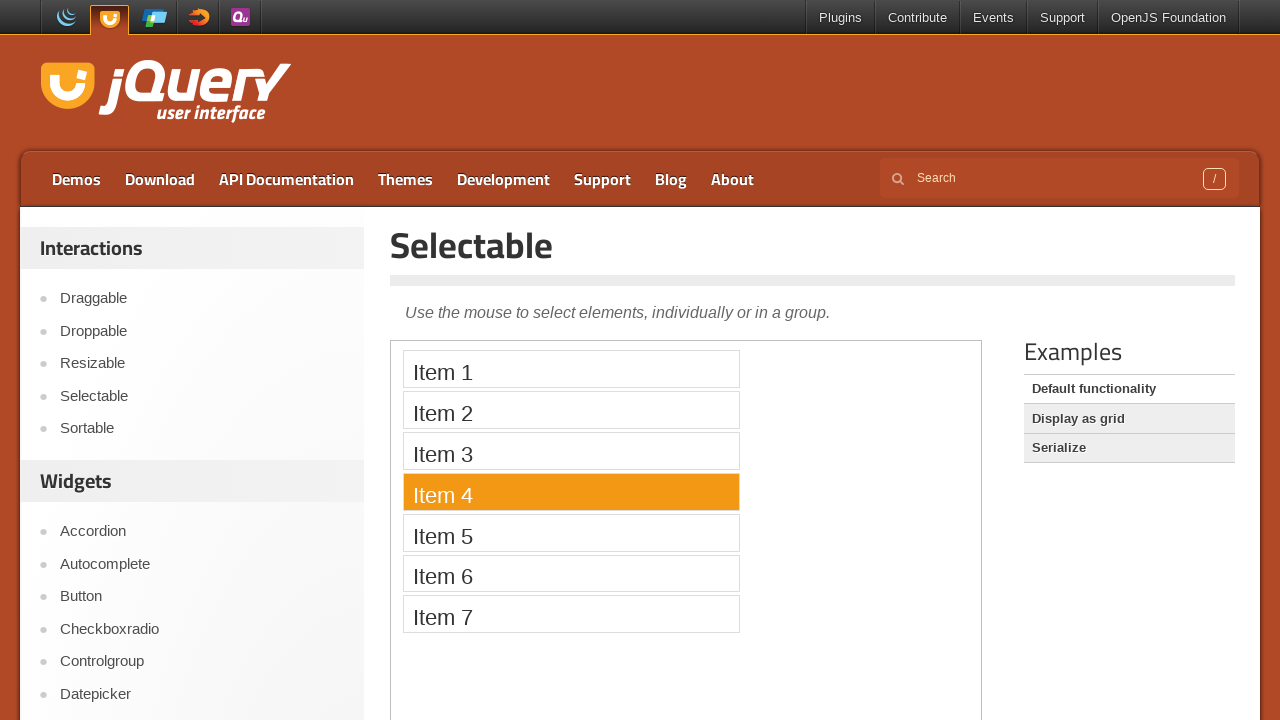

Waited 3 seconds after clicking 4th item
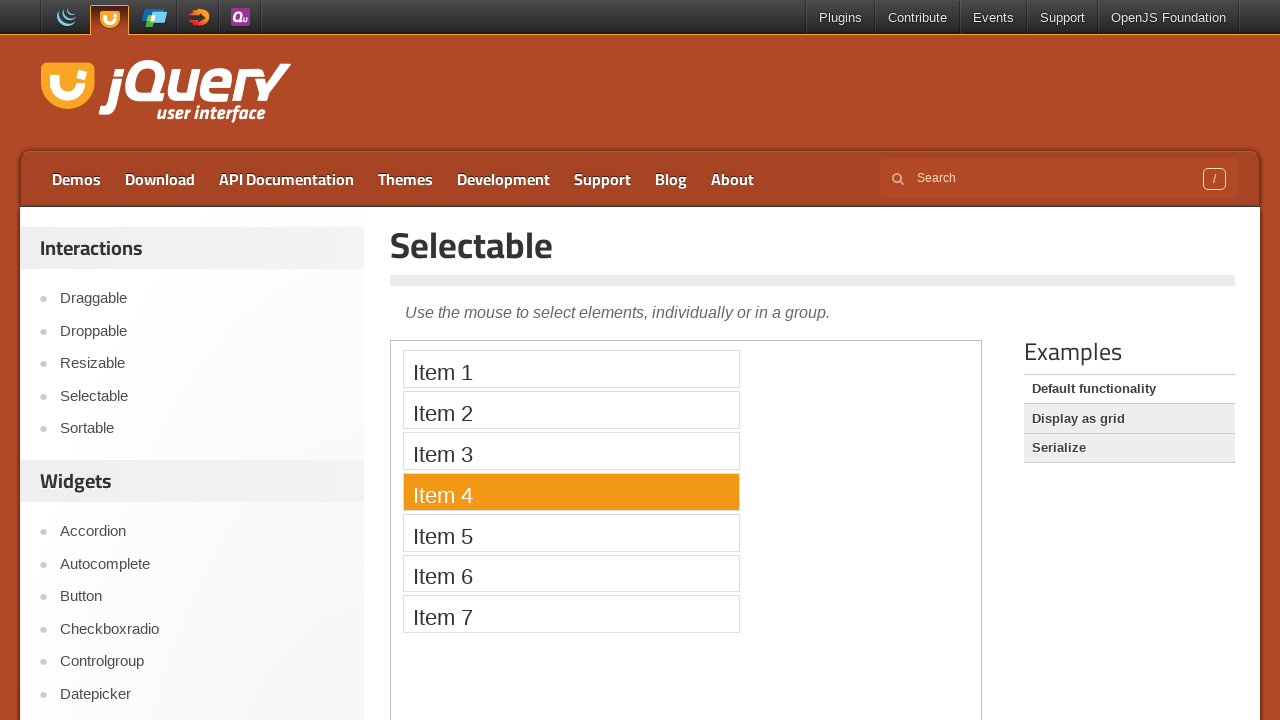

Retrieved count of selectable items: 7
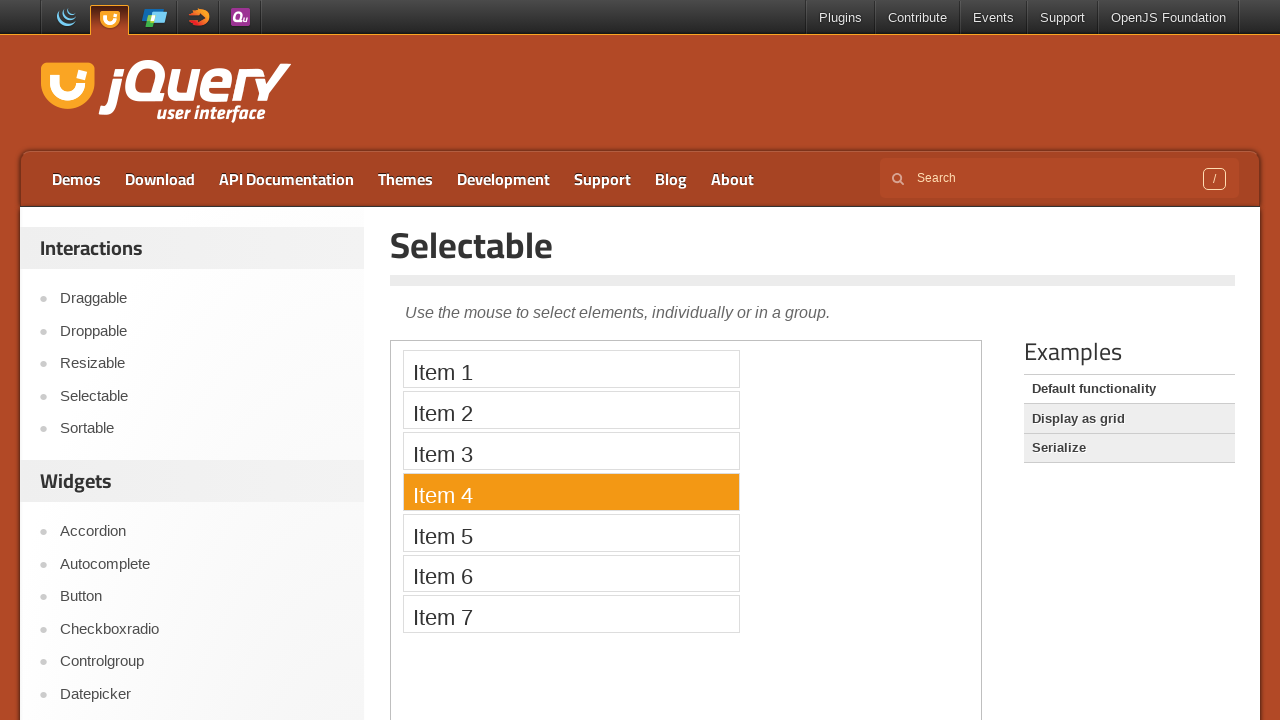

Clicked on selectable item at index 0 at (571, 369) on iframe >> nth=0 >> internal:control=enter-frame >> li.ui-widget-content.ui-selec
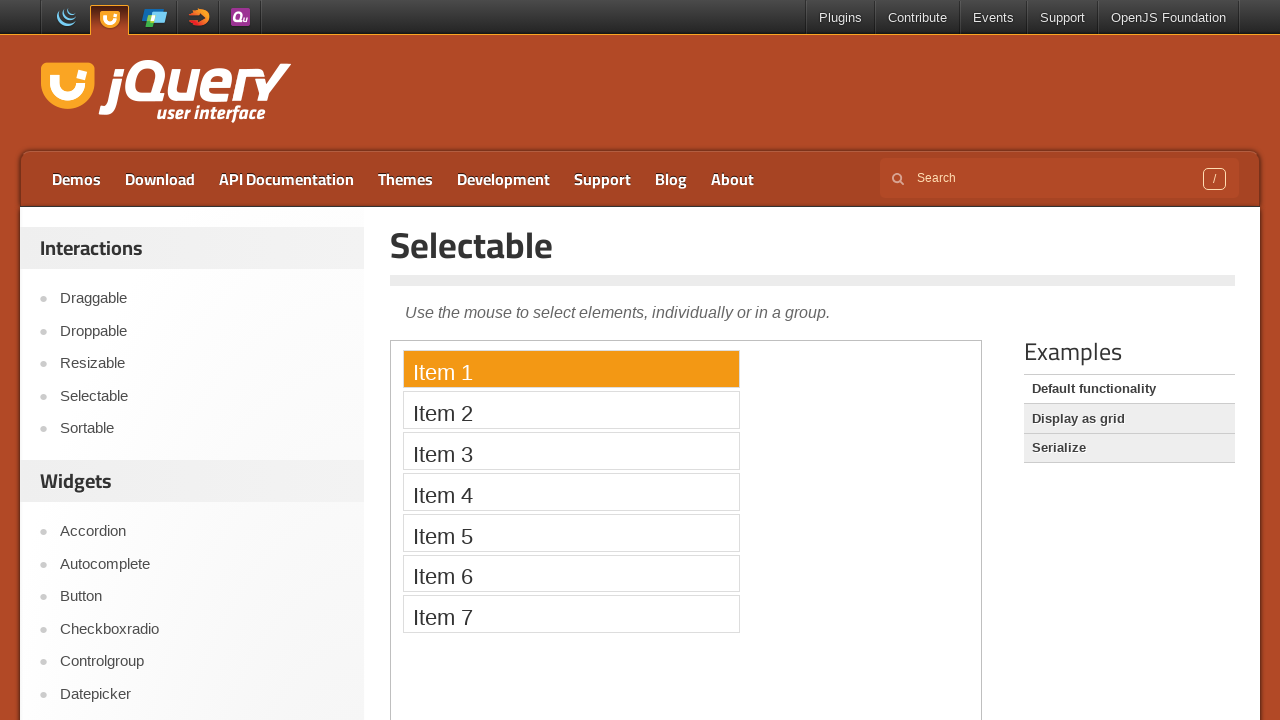

Waited 3 seconds after clicking item 0
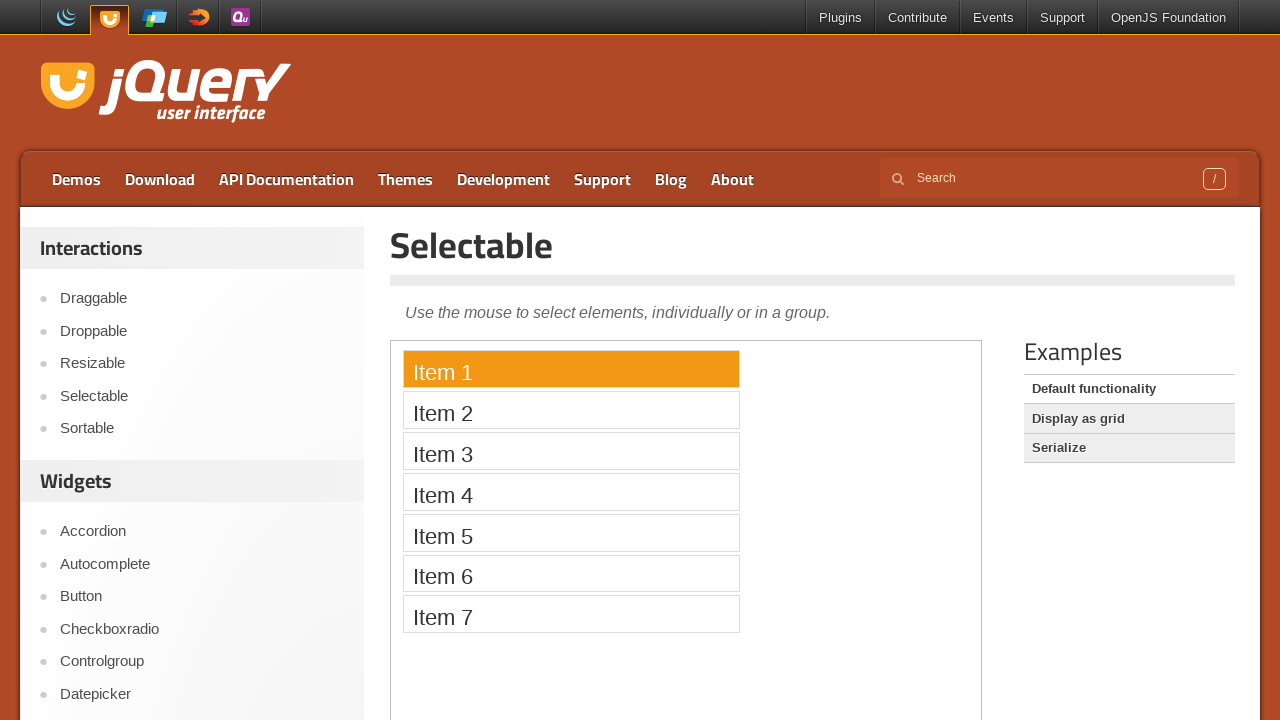

Clicked on selectable item at index 1 at (571, 410) on iframe >> nth=0 >> internal:control=enter-frame >> li.ui-widget-content.ui-selec
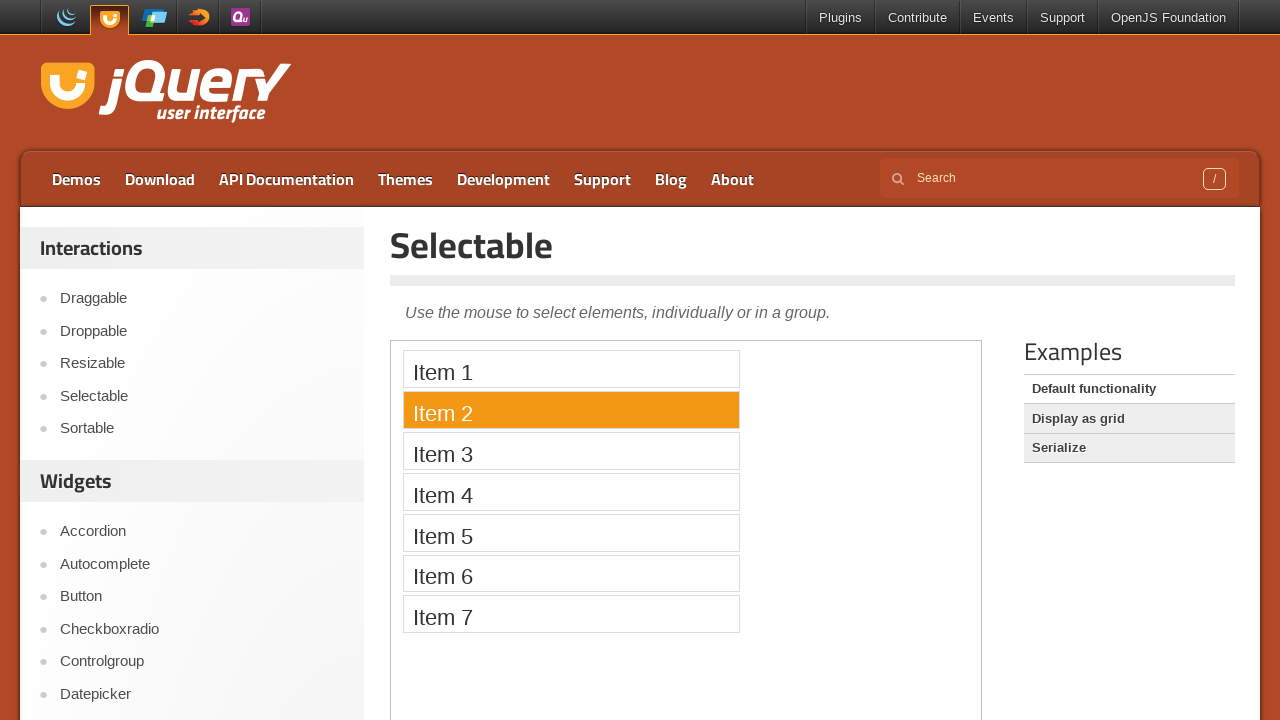

Waited 3 seconds after clicking item 1
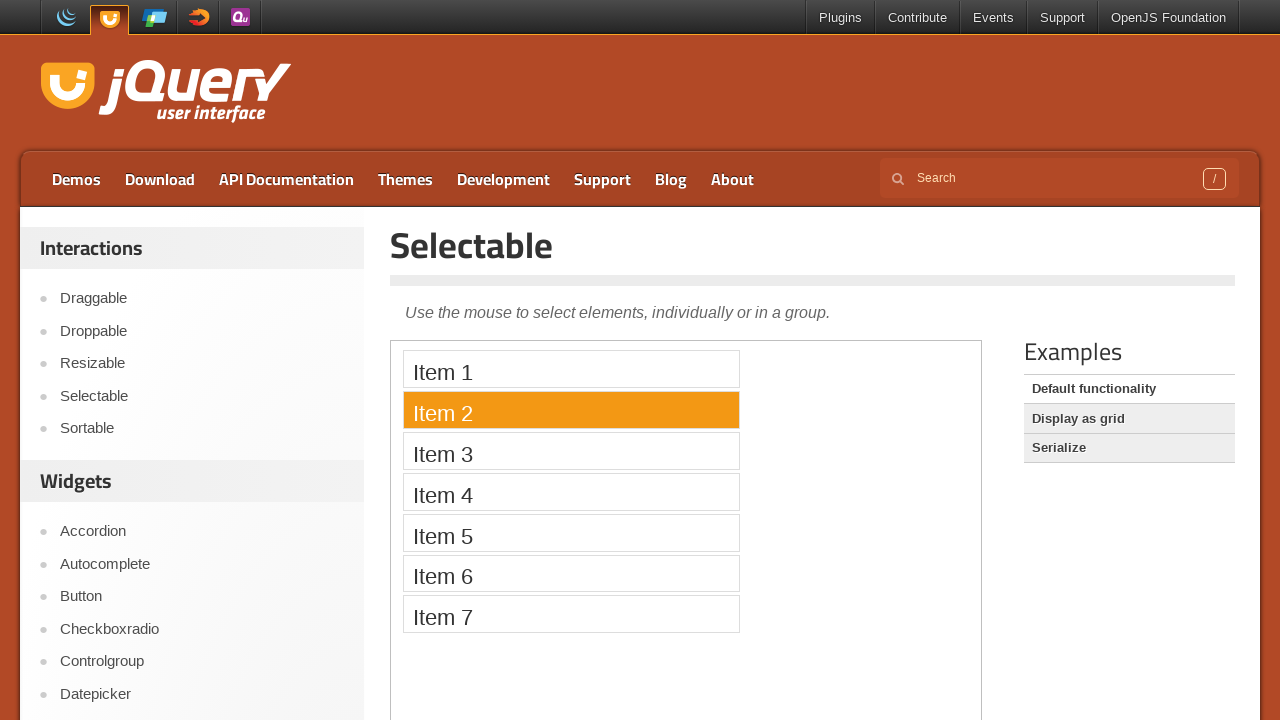

Clicked on selectable item at index 2 at (571, 451) on iframe >> nth=0 >> internal:control=enter-frame >> li.ui-widget-content.ui-selec
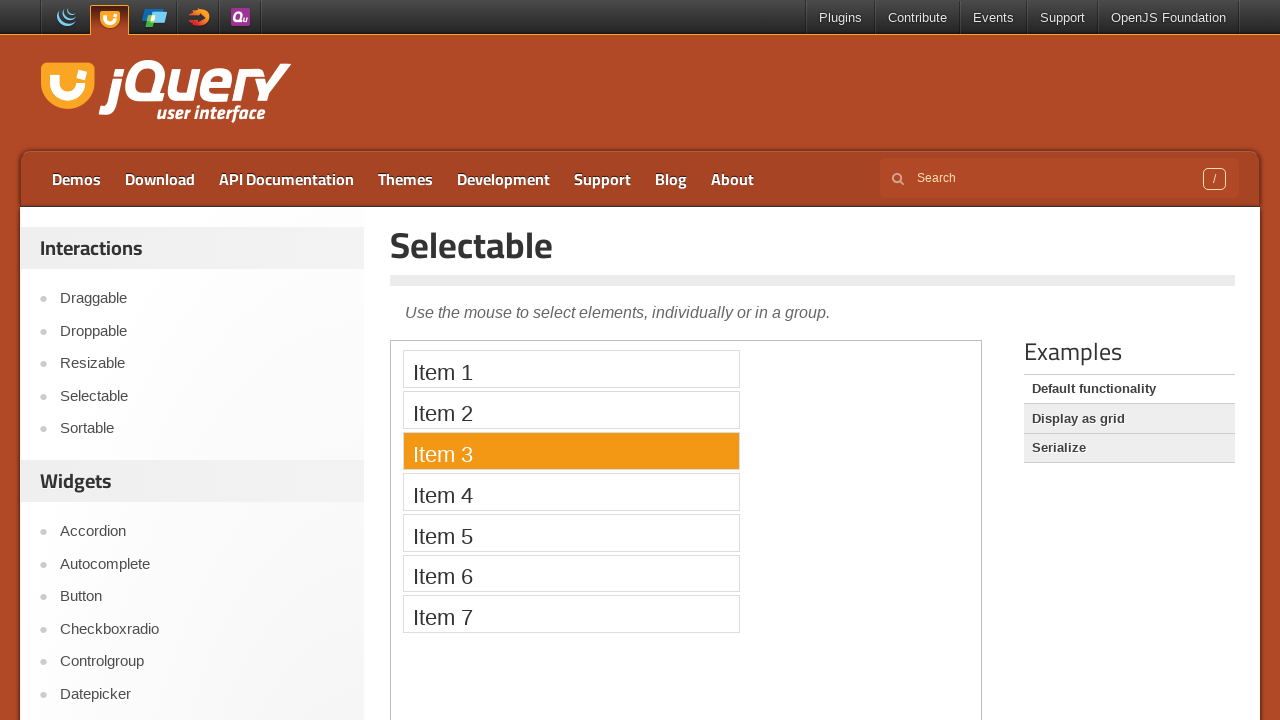

Waited 3 seconds after clicking item 2
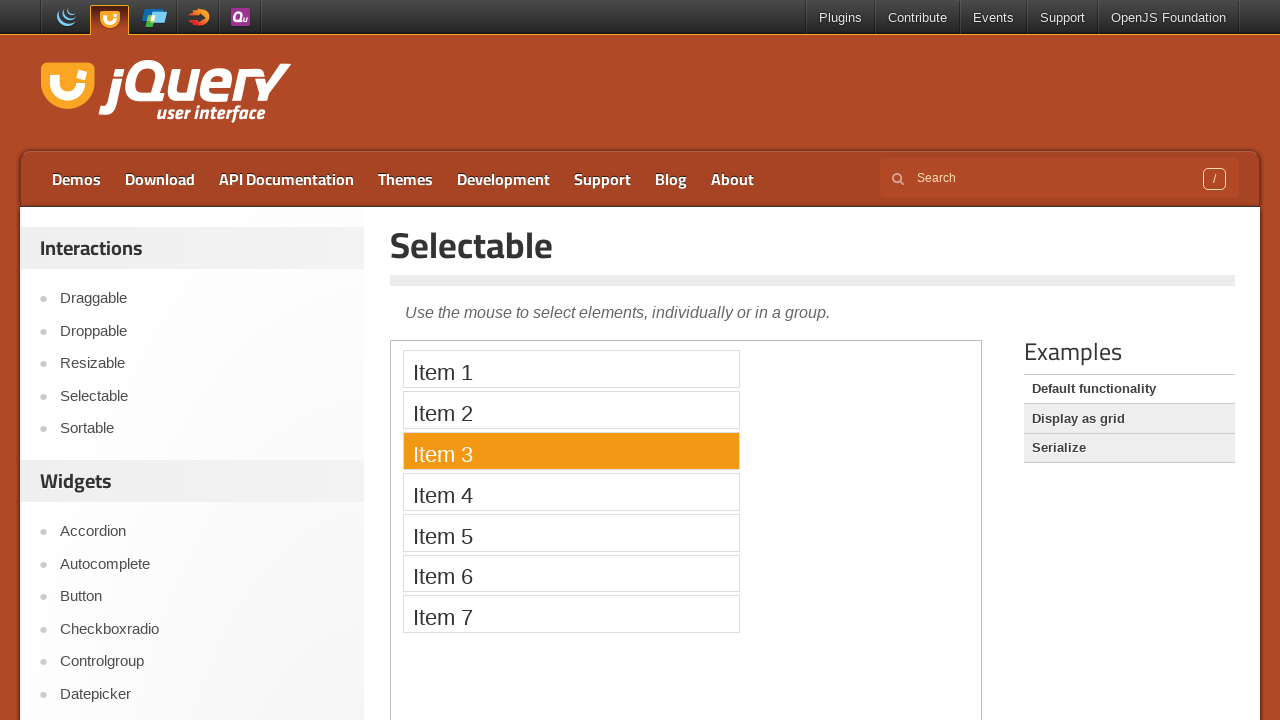

Clicked on selectable item at index 3 at (571, 492) on iframe >> nth=0 >> internal:control=enter-frame >> li.ui-widget-content.ui-selec
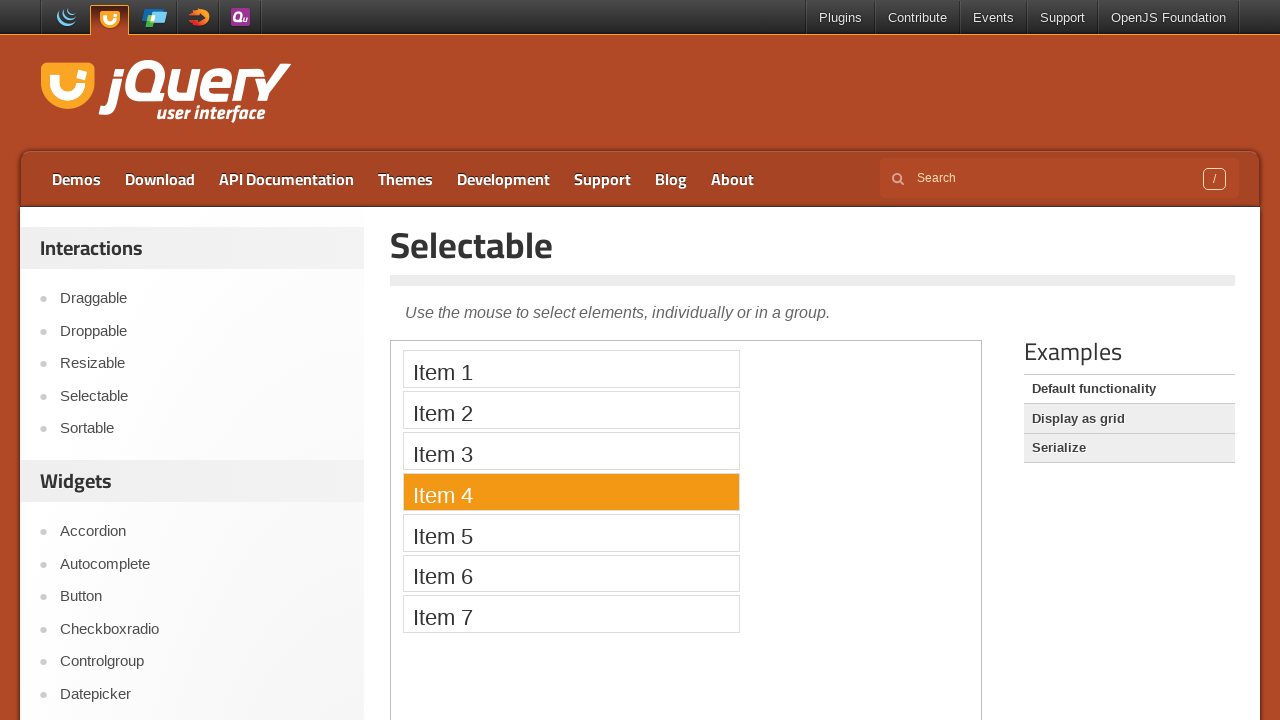

Waited 3 seconds after clicking item 3
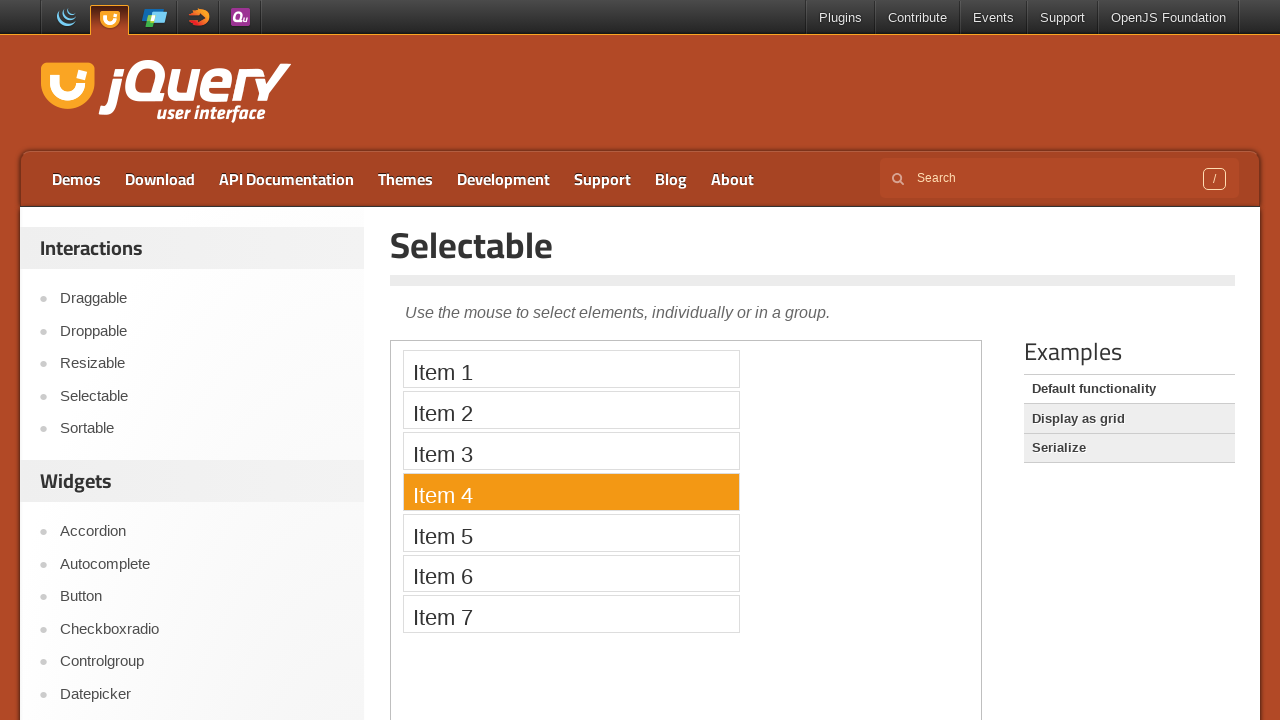

Clicked on selectable item at index 4 at (571, 532) on iframe >> nth=0 >> internal:control=enter-frame >> li.ui-widget-content.ui-selec
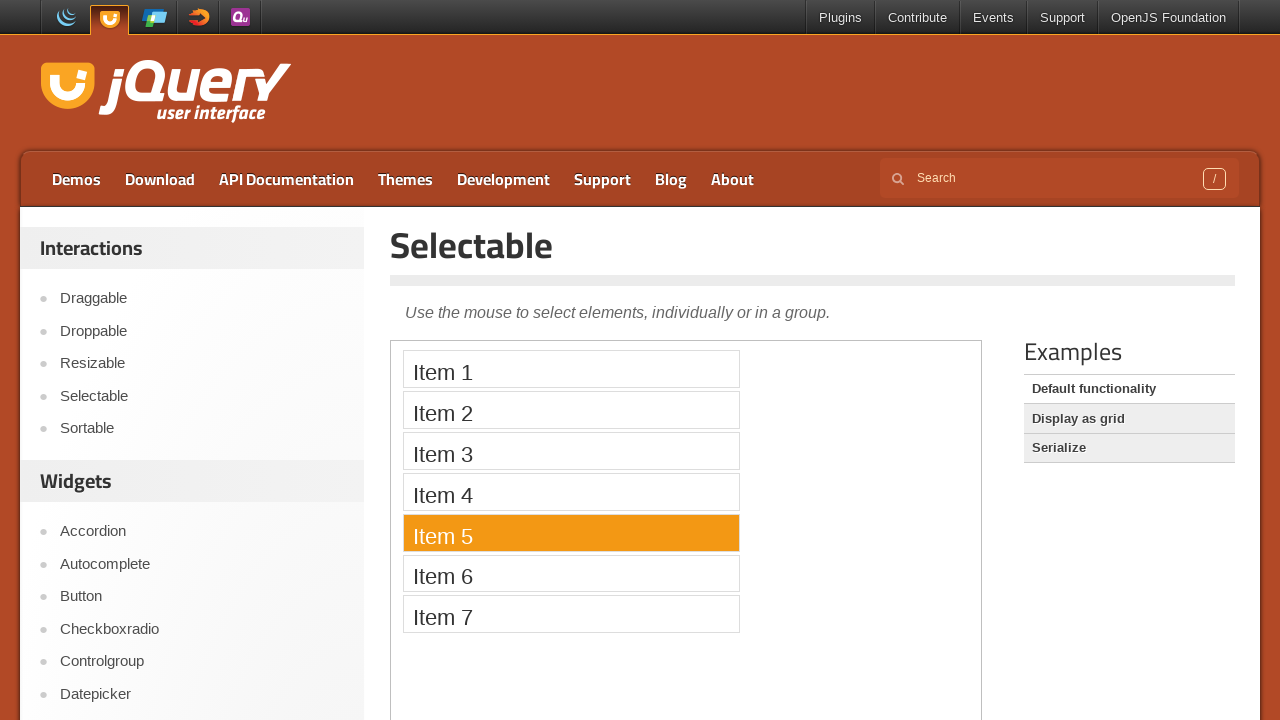

Waited 3 seconds after clicking item 4
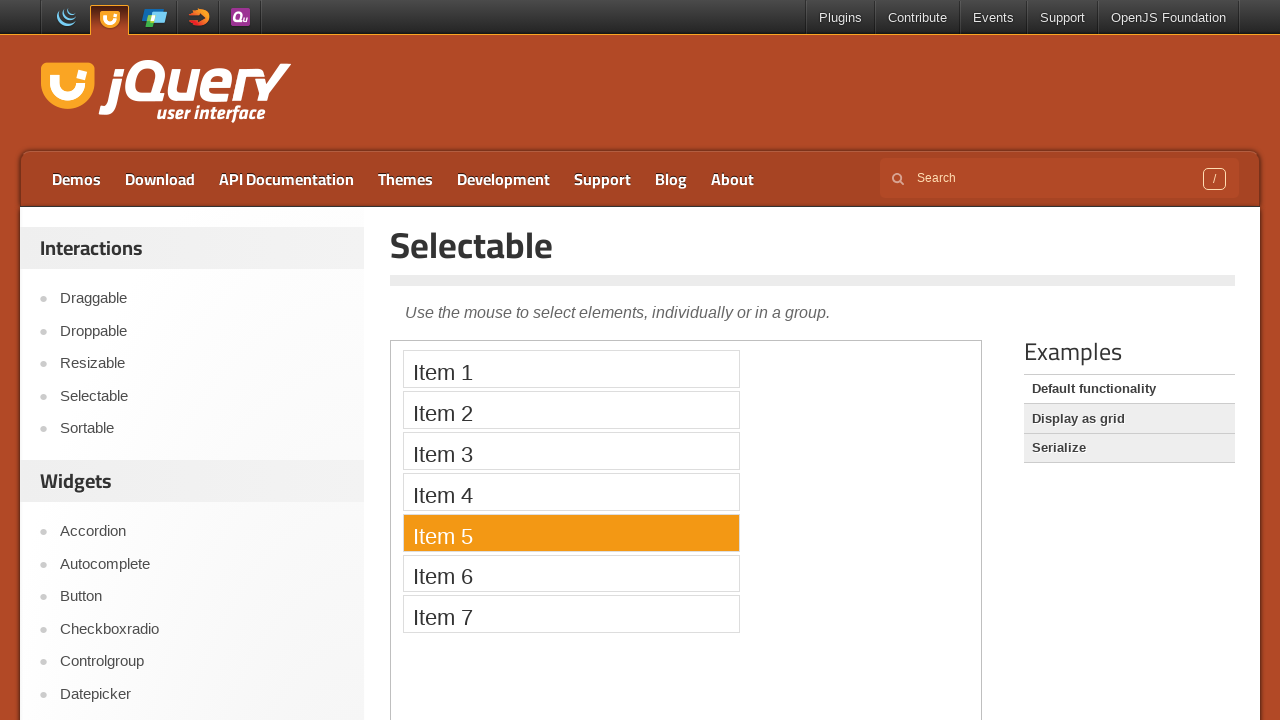

Clicked on selectable item at index 5 at (571, 573) on iframe >> nth=0 >> internal:control=enter-frame >> li.ui-widget-content.ui-selec
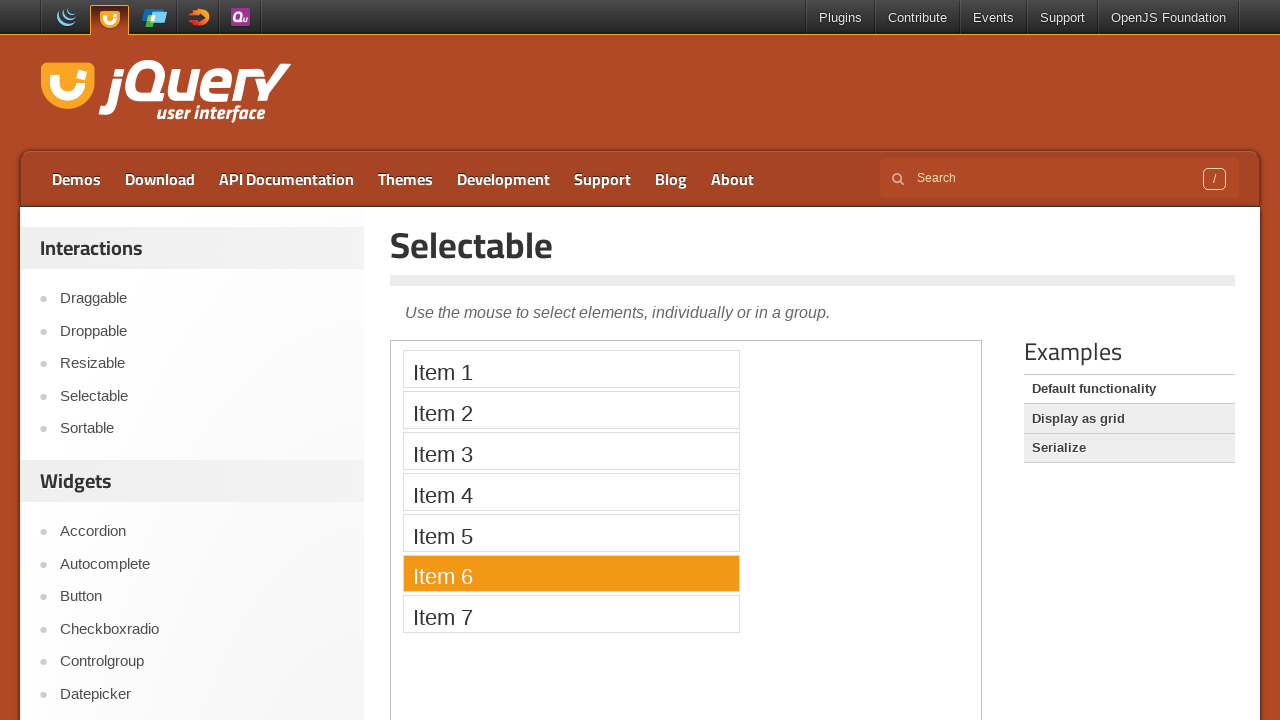

Waited 3 seconds after clicking item 5
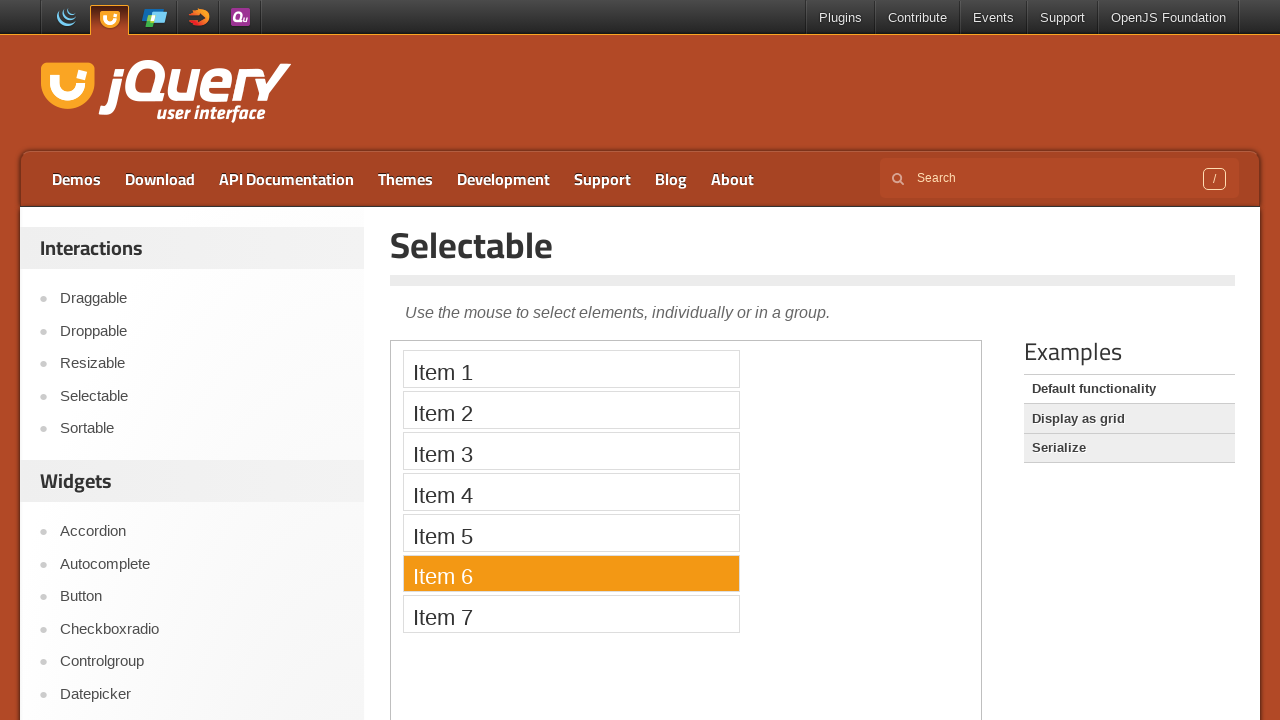

Clicked on selectable item at index 6 at (571, 614) on iframe >> nth=0 >> internal:control=enter-frame >> li.ui-widget-content.ui-selec
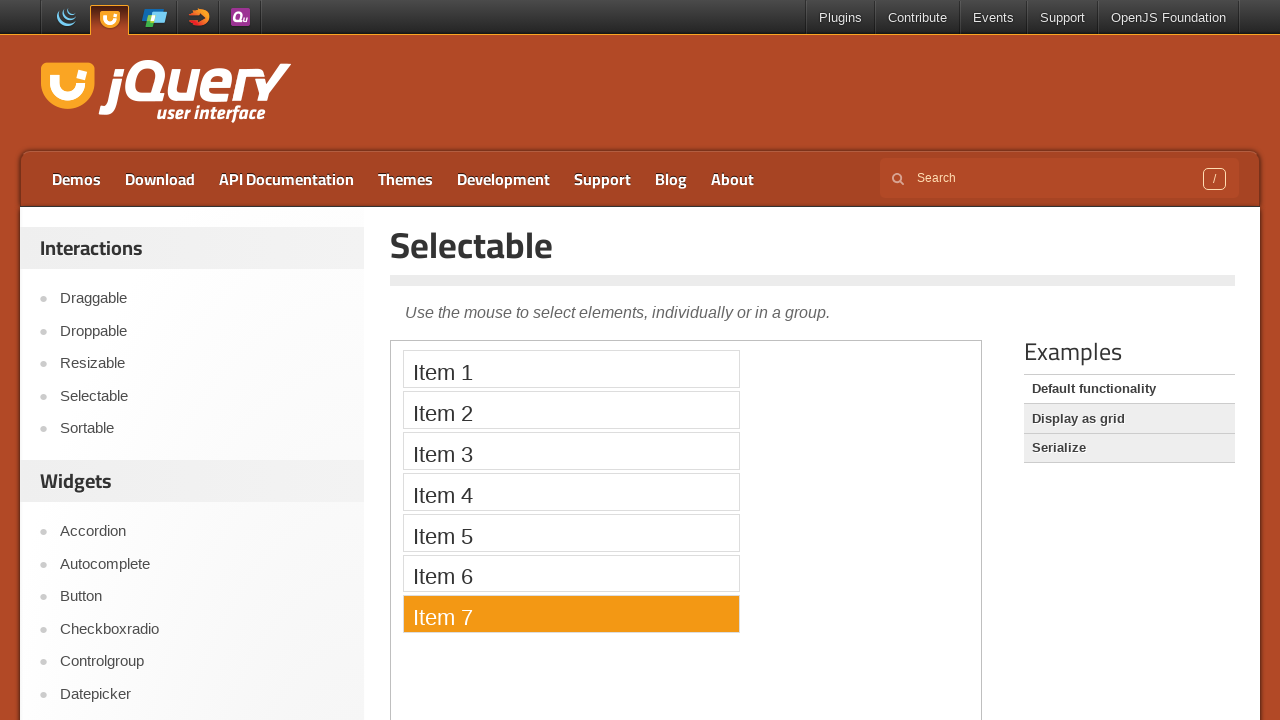

Waited 3 seconds after clicking item 6
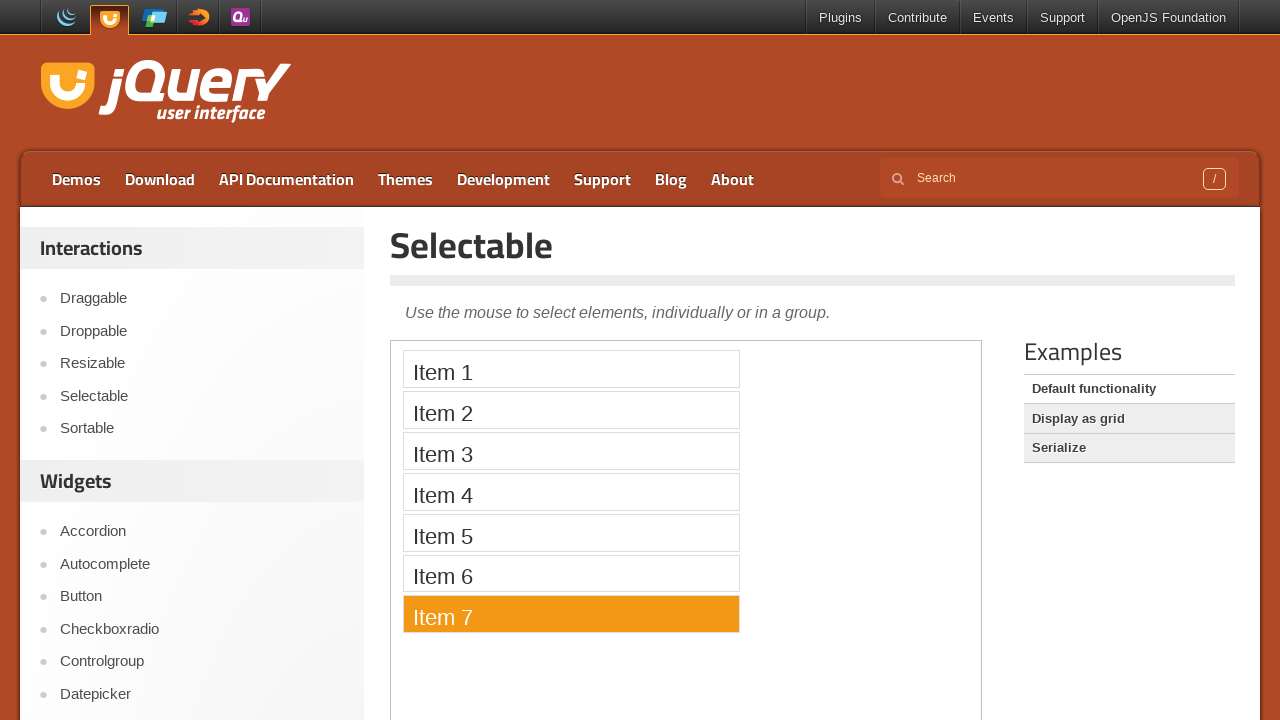

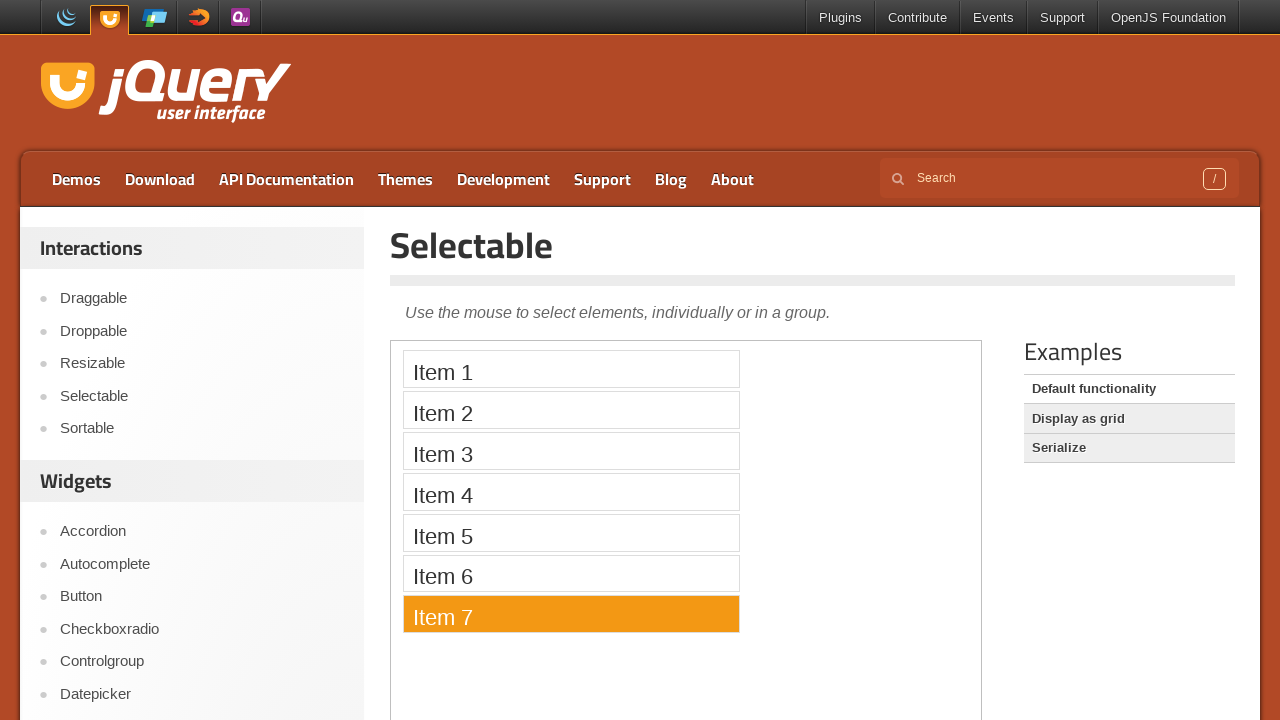